Tests JavaScript prompt functionality by clicking a button to trigger a prompt, entering text, and verifying the result.

Starting URL: https://the-internet.herokuapp.com/javascript_alerts

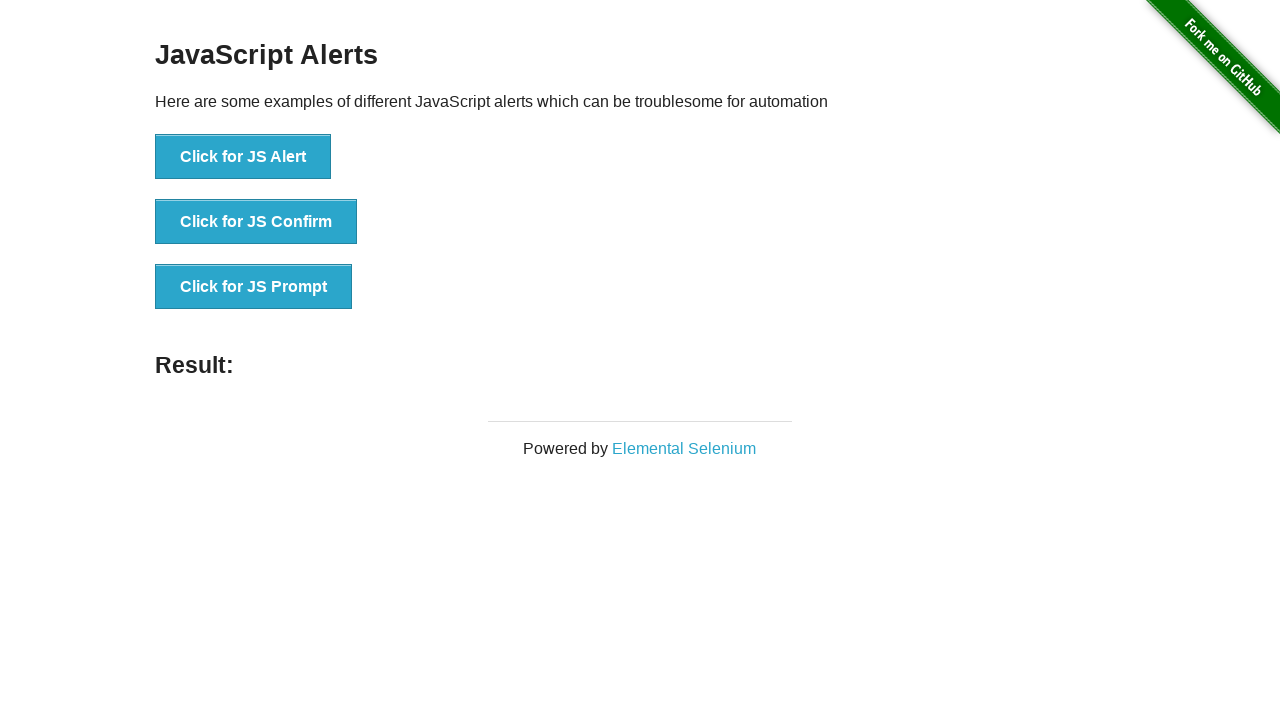

Set up dialog handler to accept prompt with 'test' text
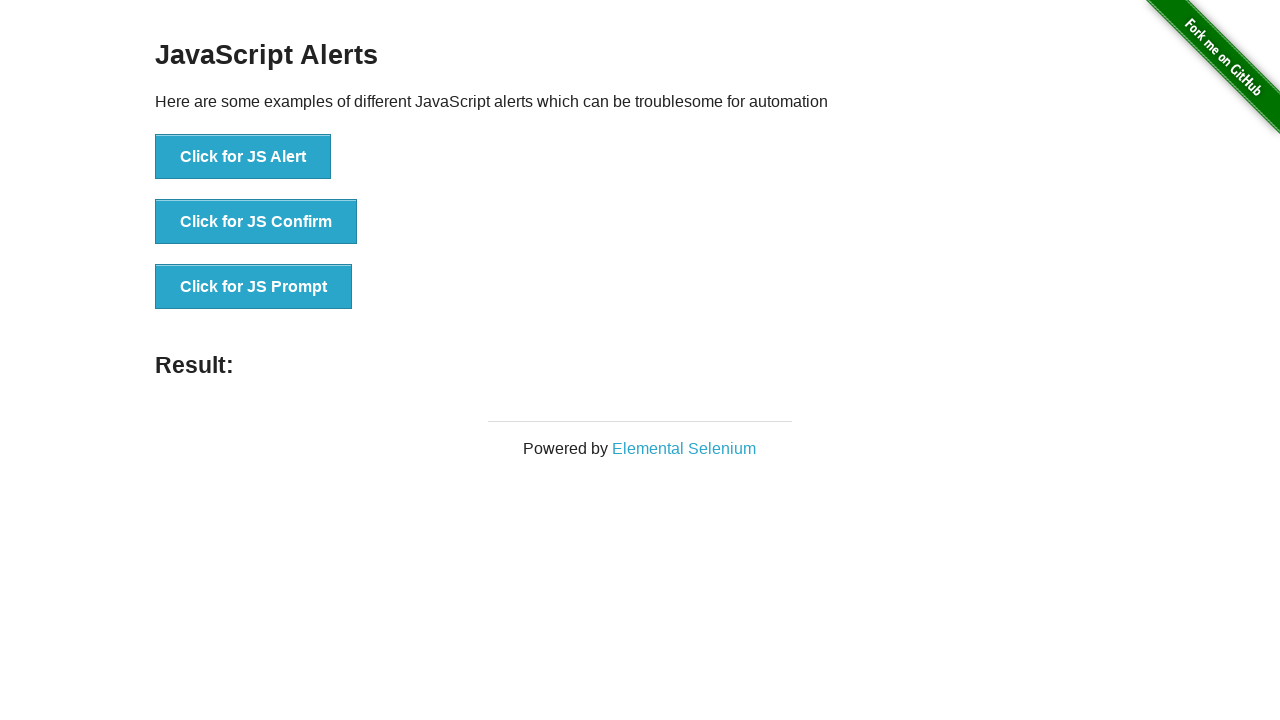

Clicked the 'Click for JS Prompt' button to trigger JavaScript prompt at (254, 287) on button:has-text('Click for JS Prompt')
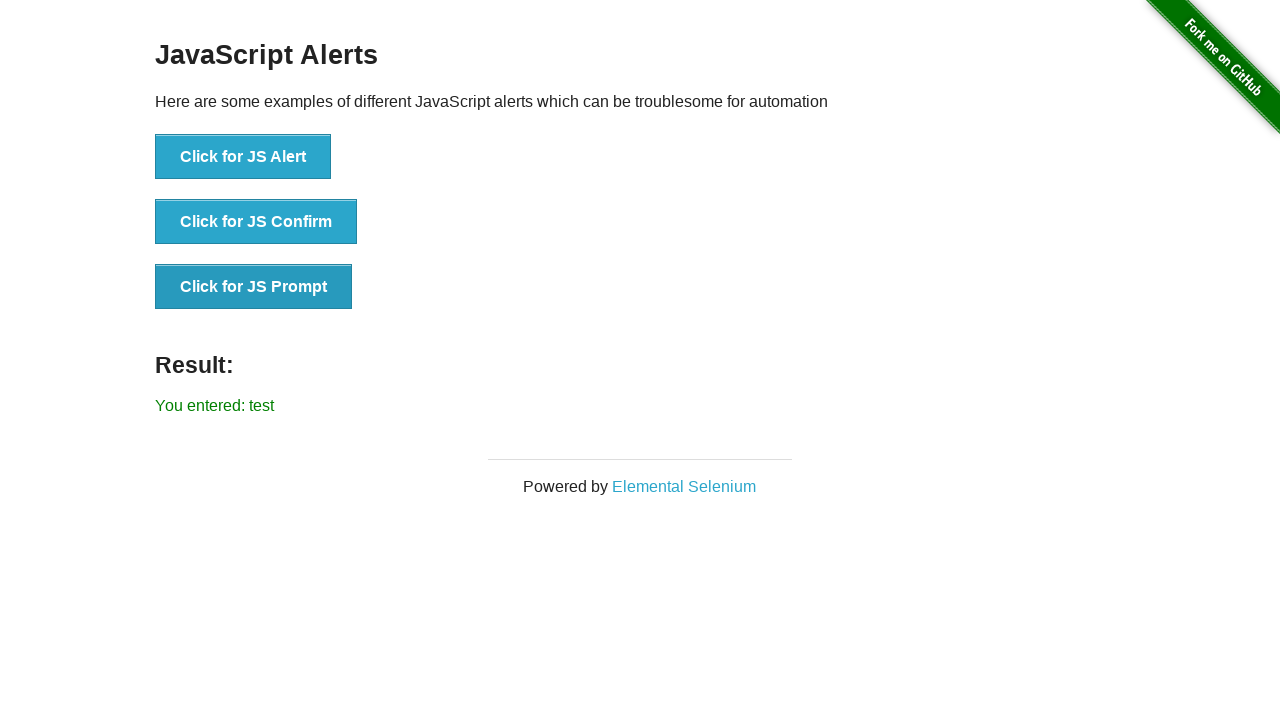

Result element appeared after prompt was submitted
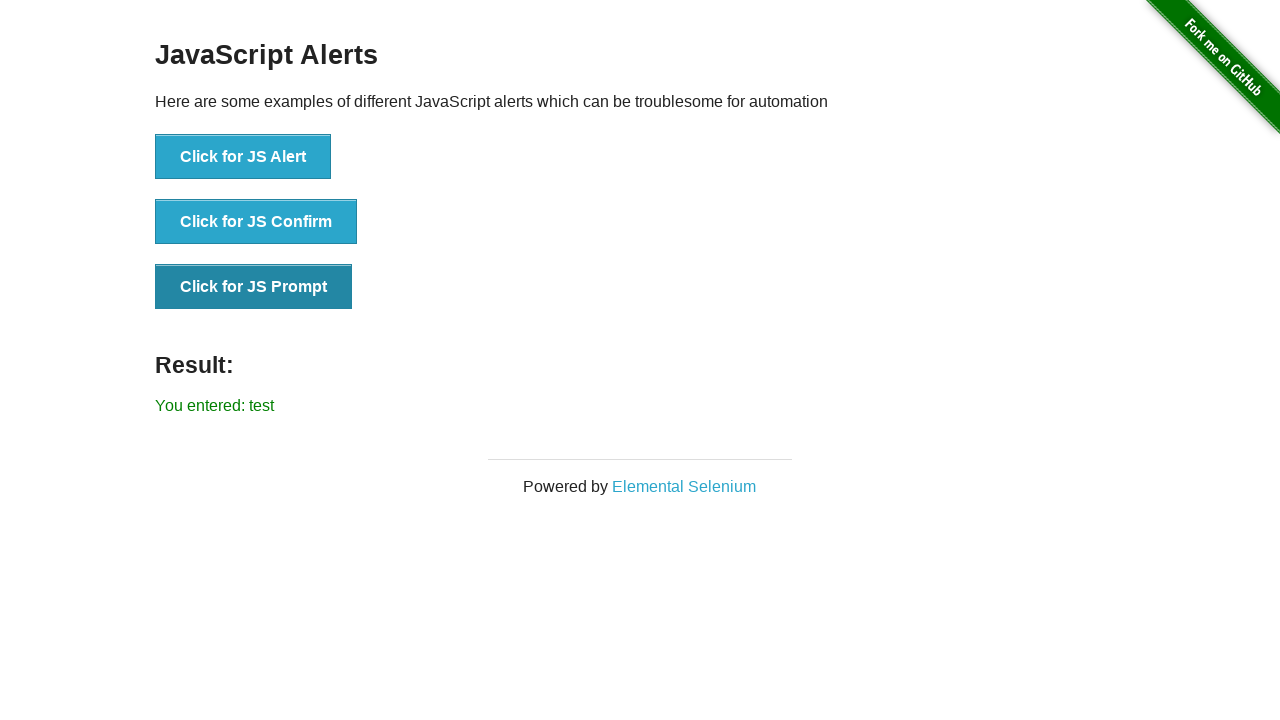

Retrieved result text from #result element
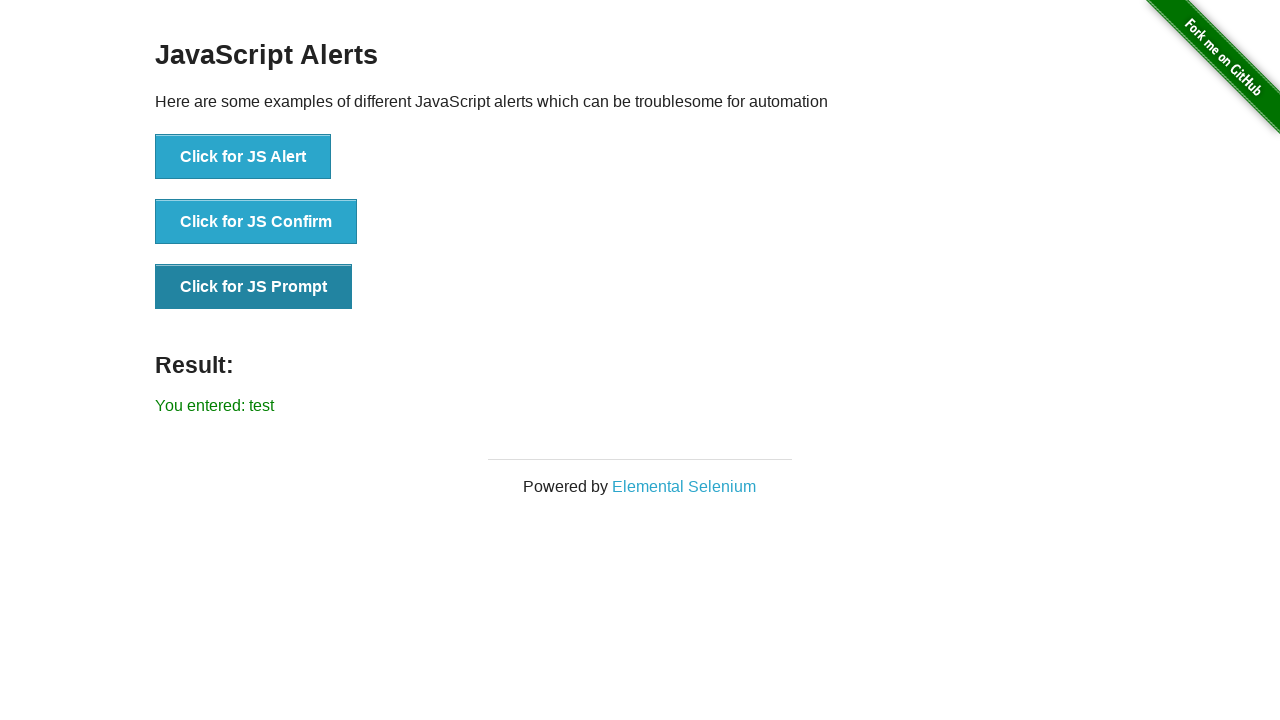

Verified result text matches expected value 'You entered: test'
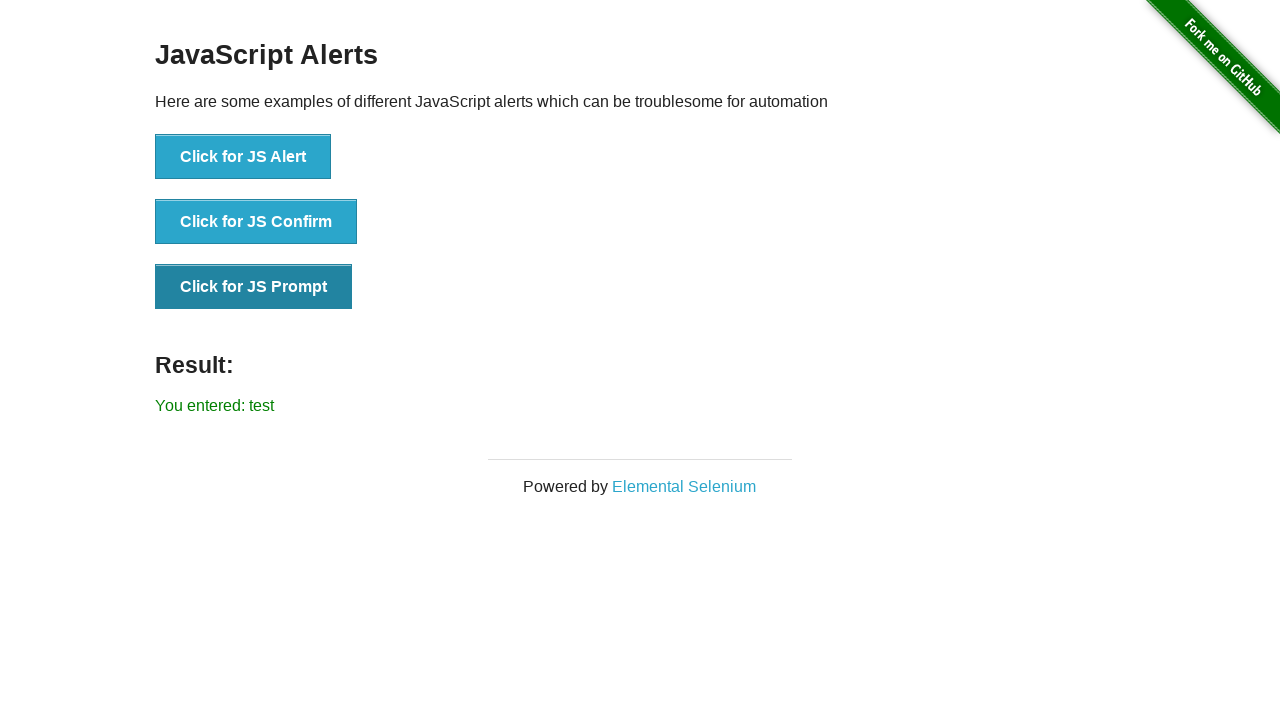

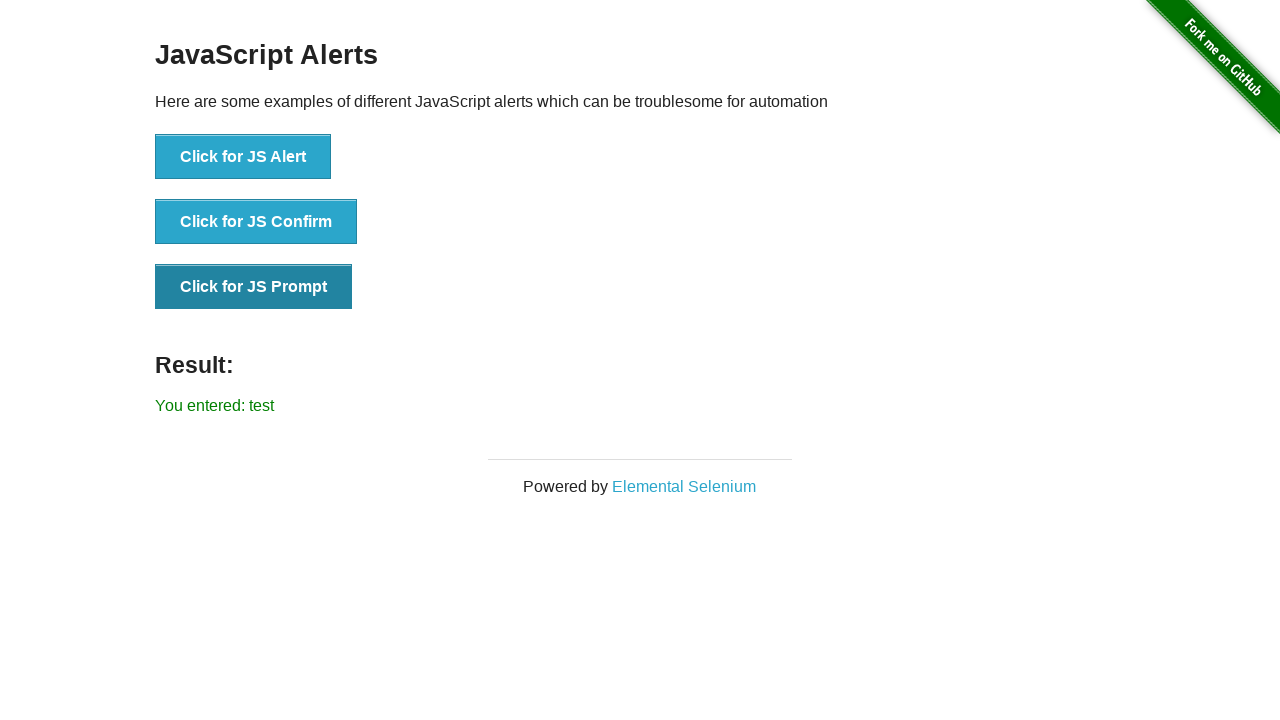